Tests various input field interactions on a practice page including typing text, clearing fields, retrieving attribute values, and using keyboard navigation with Tab key

Starting URL: https://www.leafground.com/input.xhtml

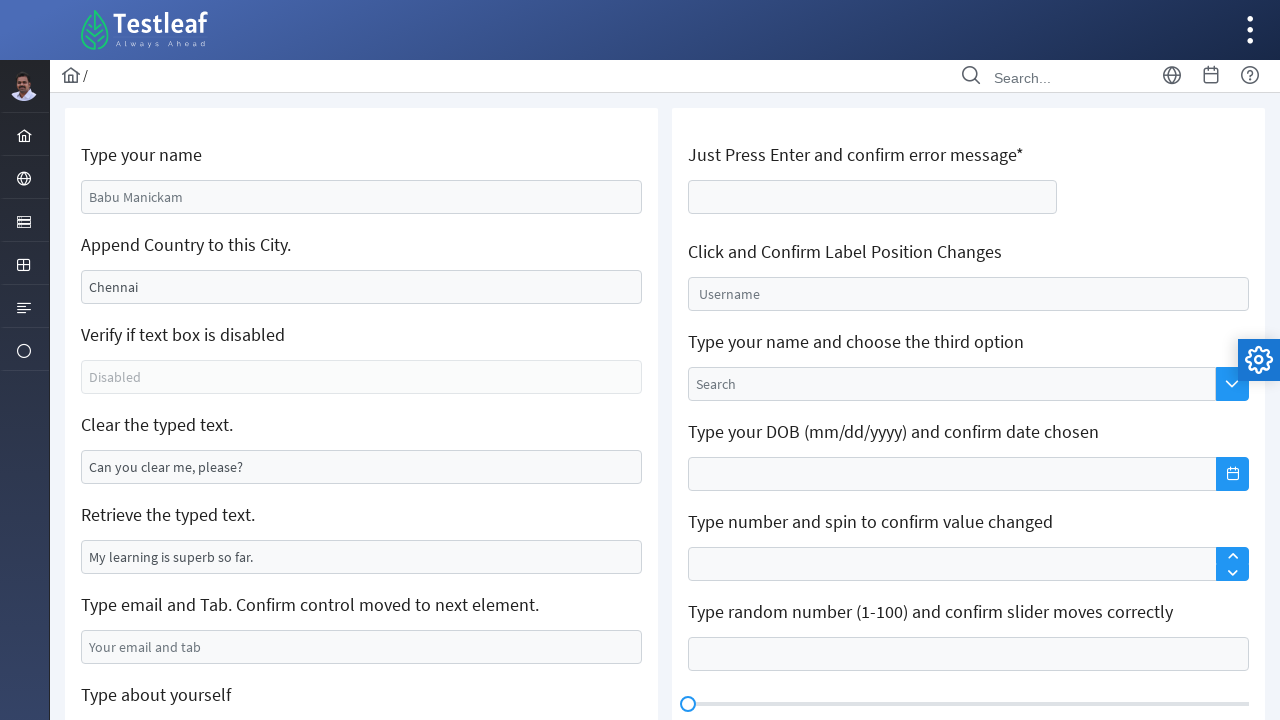

Navigated to practice page at https://www.leafground.com/input.xhtml
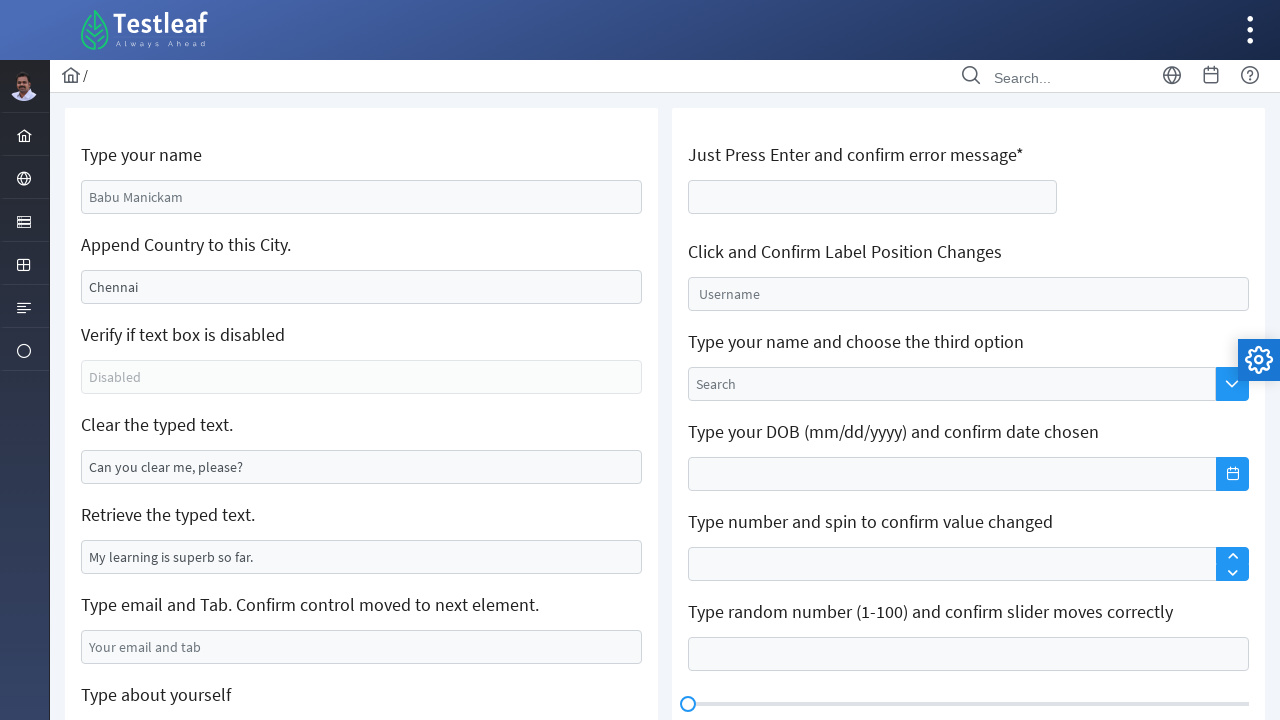

Typed 'Nimesh' in the first input field (name field) on #j_idt88\:name
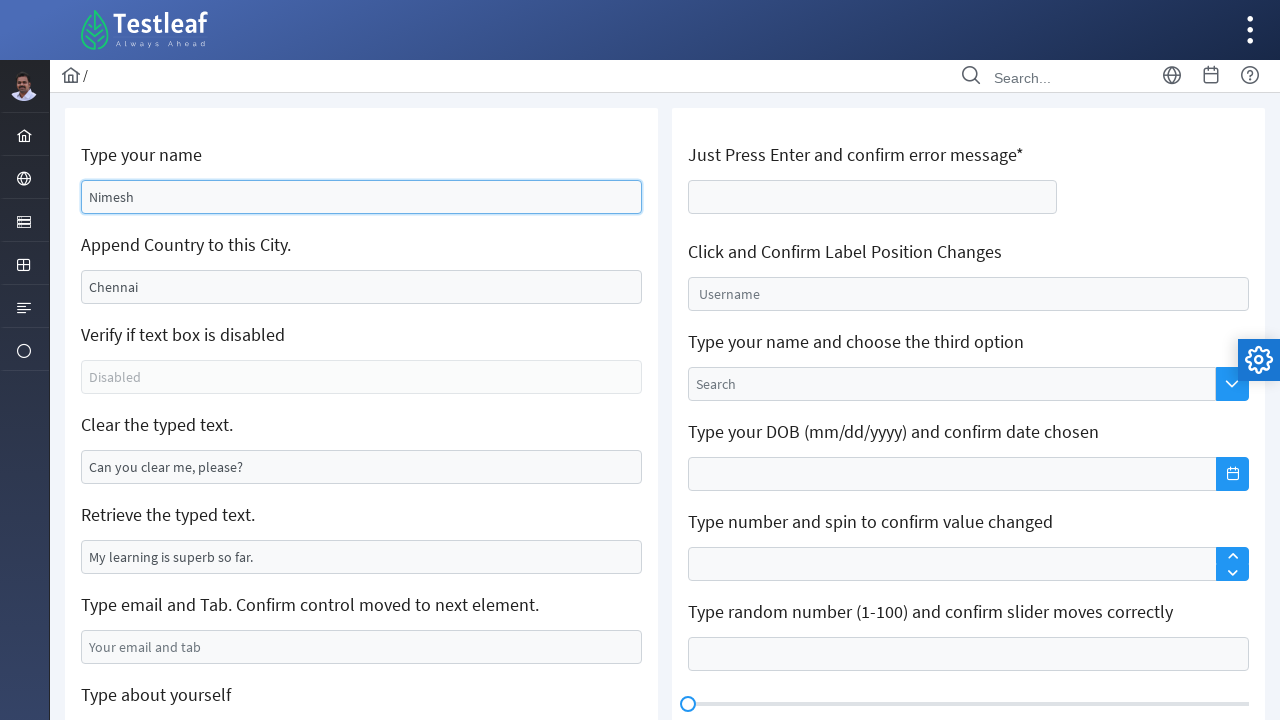

Typed 'Lanka' in the second input field (country field) on #j_idt88\:j_idt91
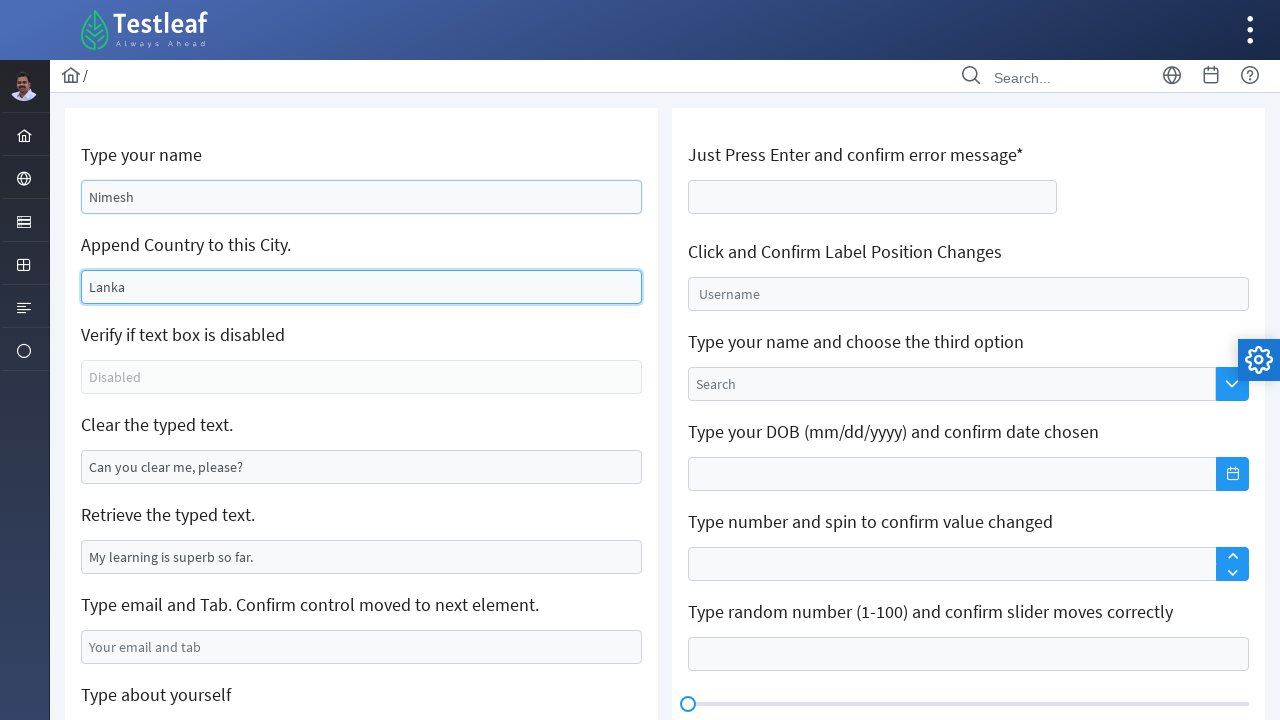

Checked if third input field is enabled: False
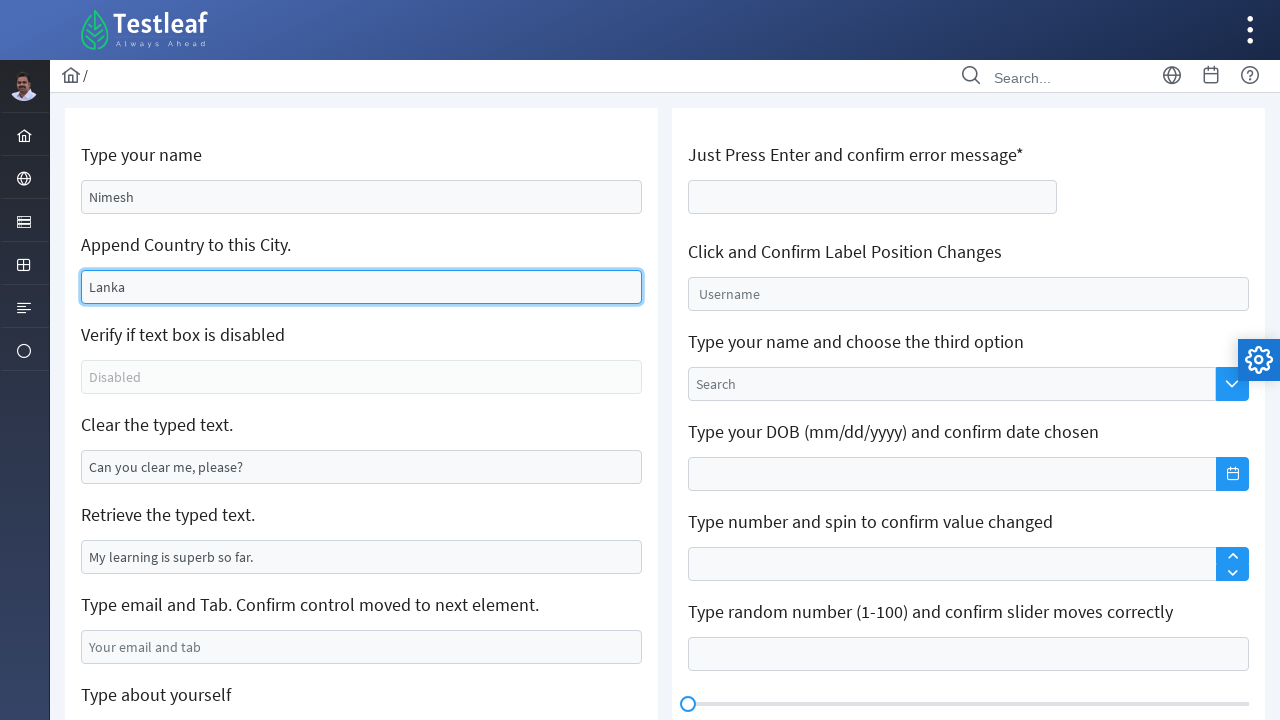

Cleared the fourth input field on //*[@id='j_idt88:j_idt95']
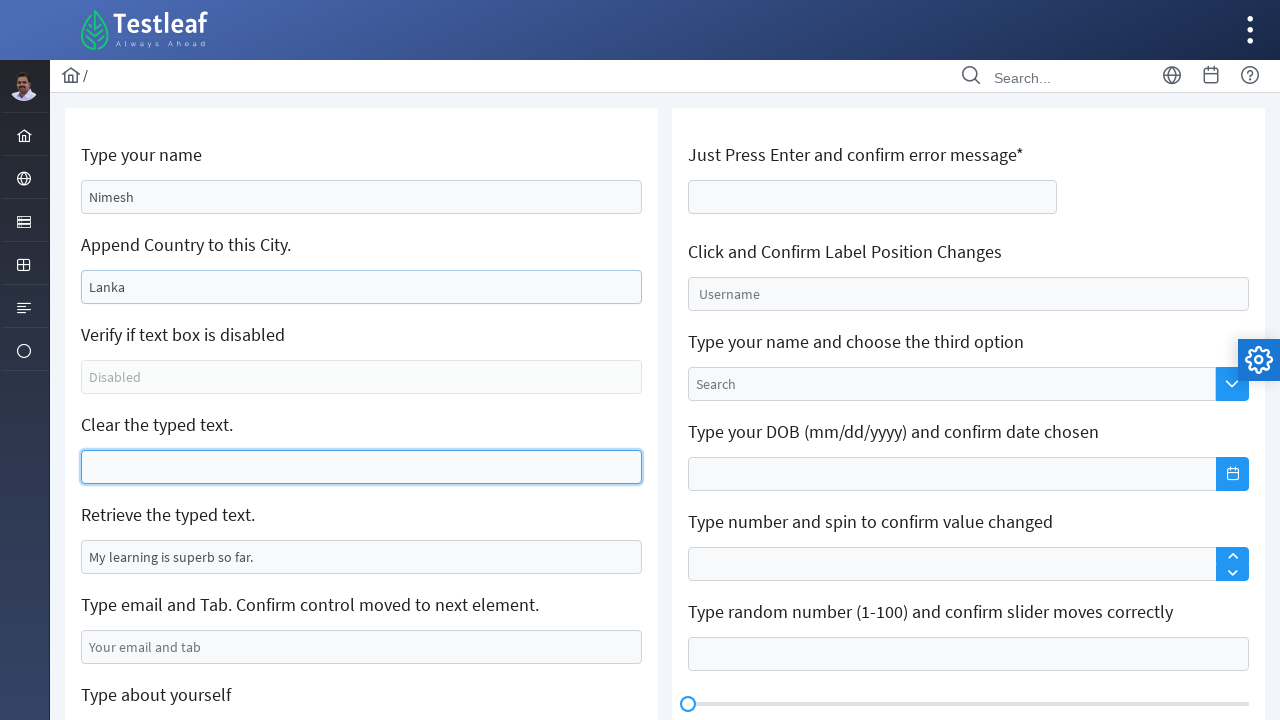

Retrieved attribute value from fifth input field: My learning is superb so far.
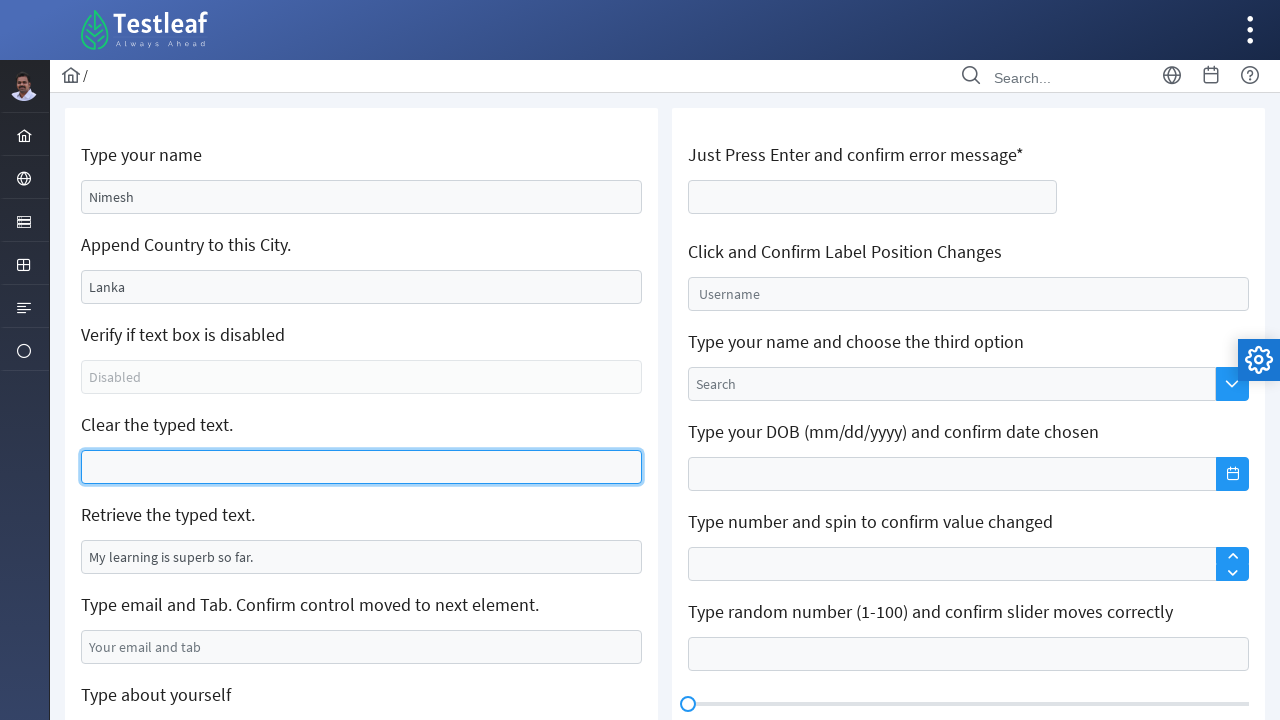

Typed 'nnnnnn' in the sixth input field on #j_idt88\:j_idt99
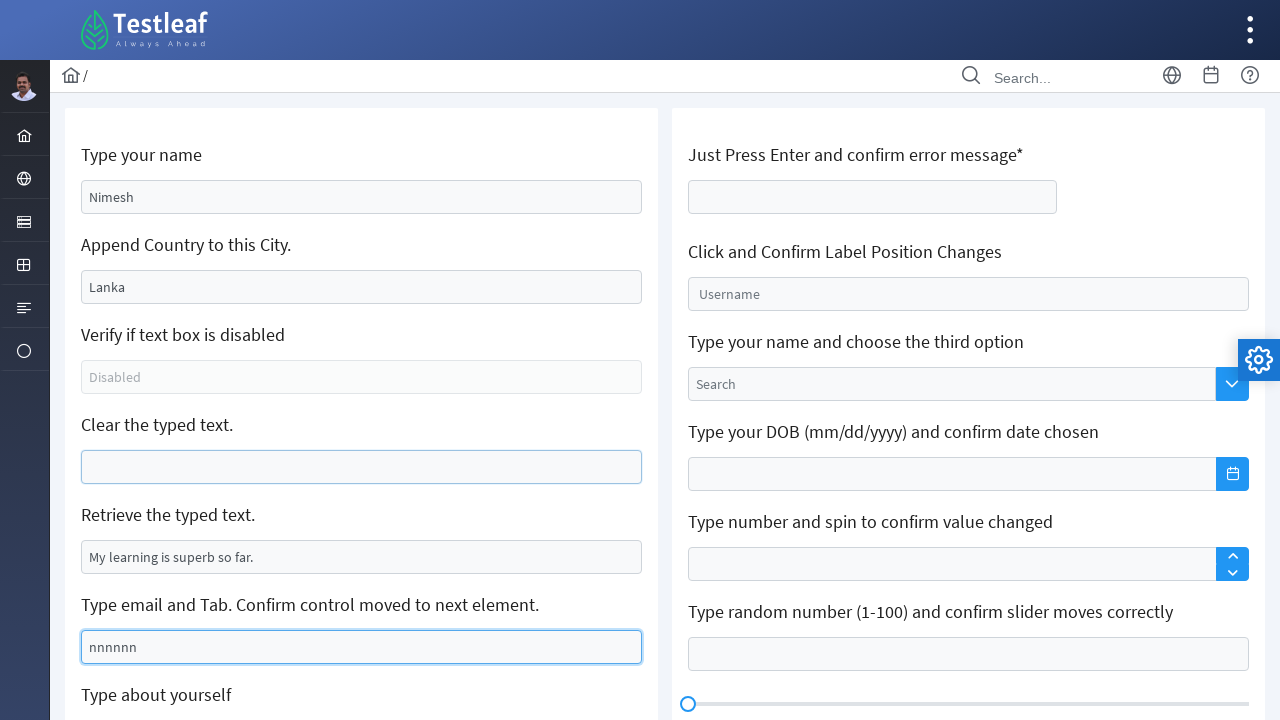

Pressed Tab key to navigate to the next element on #j_idt88\:j_idt99
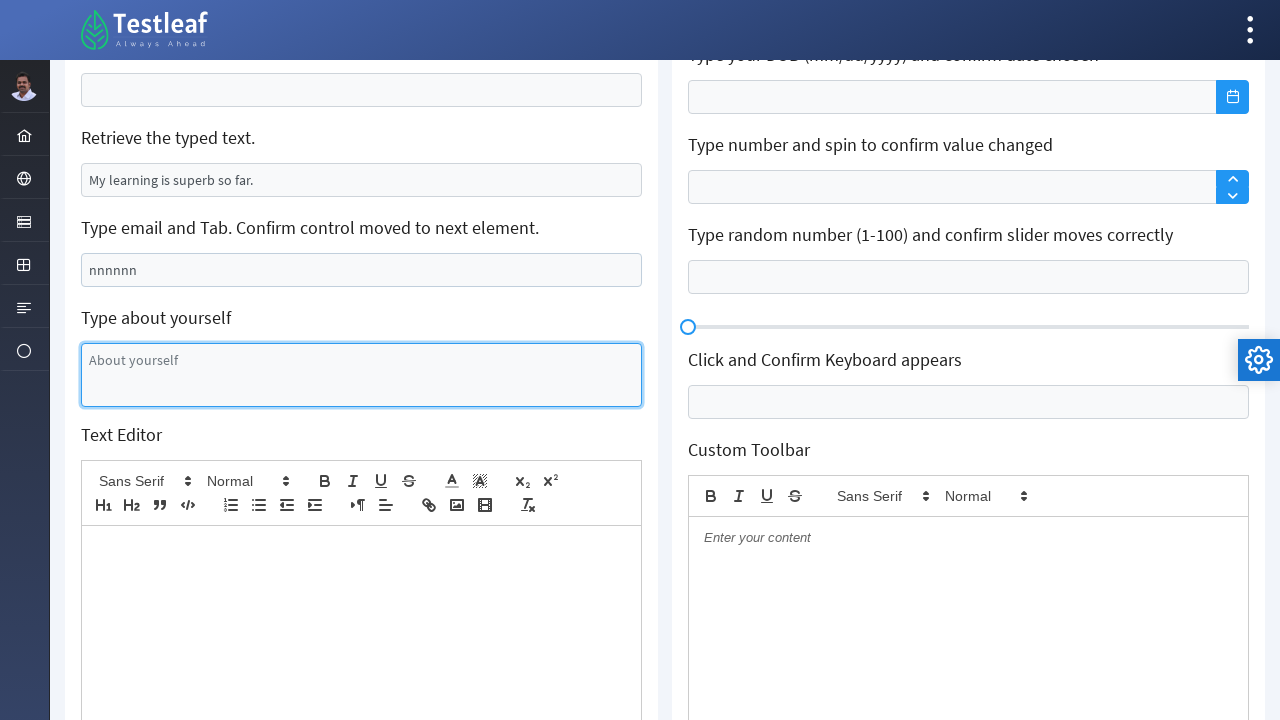

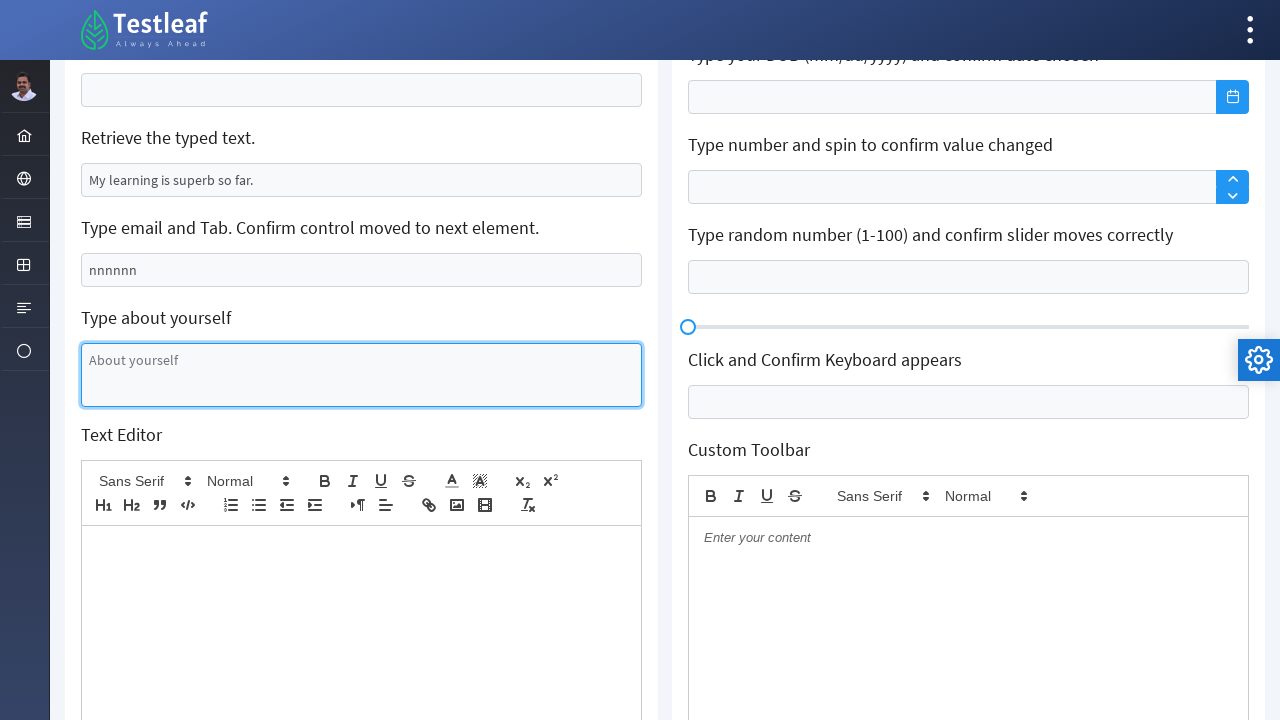